Navigates to Rediffmail login page and verifies the page title

Starting URL: https://mail.rediff.com/cgi-bin/login.cgi

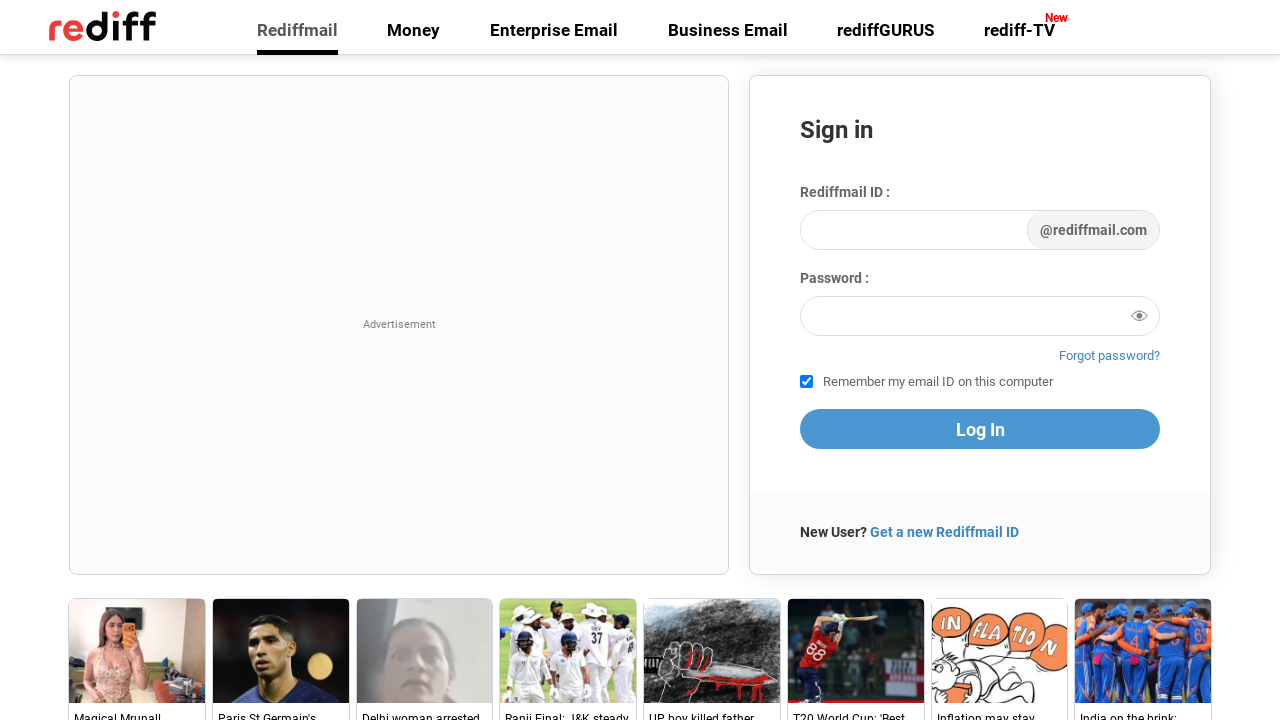

Navigated to Rediffmail login page
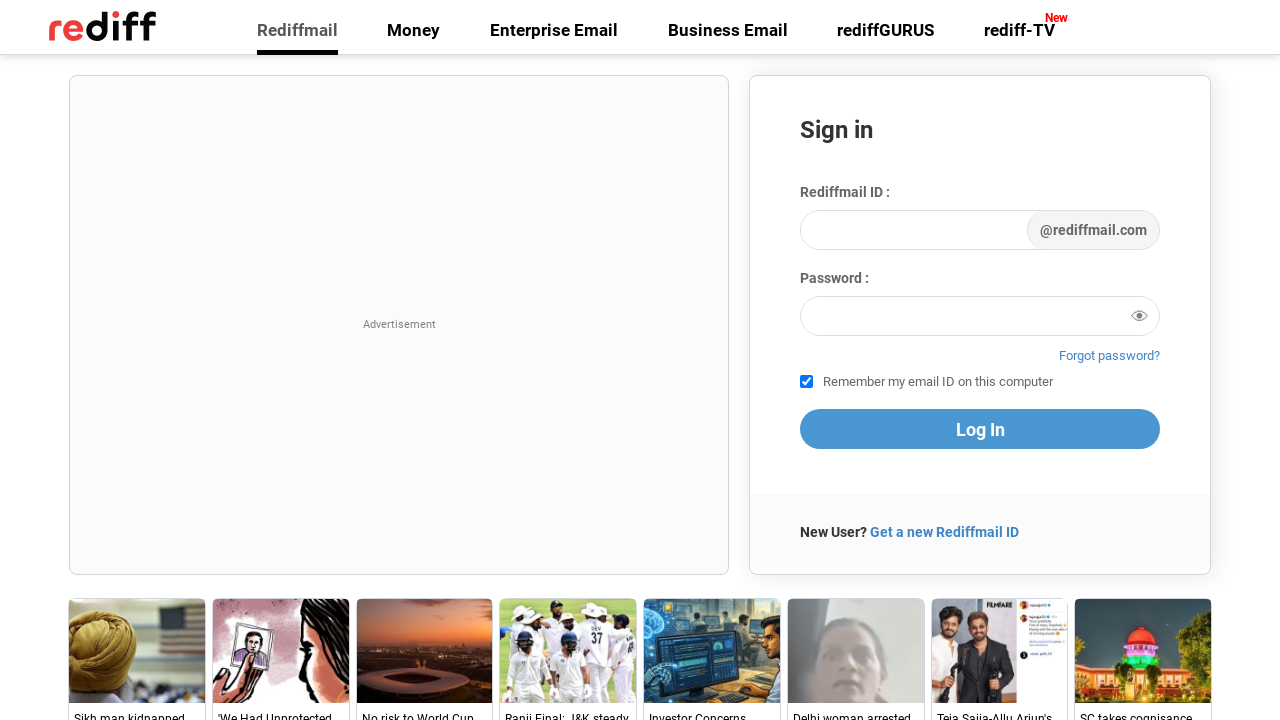

Retrieved page title: Rediffmail - Free Email for Login with Secure Access
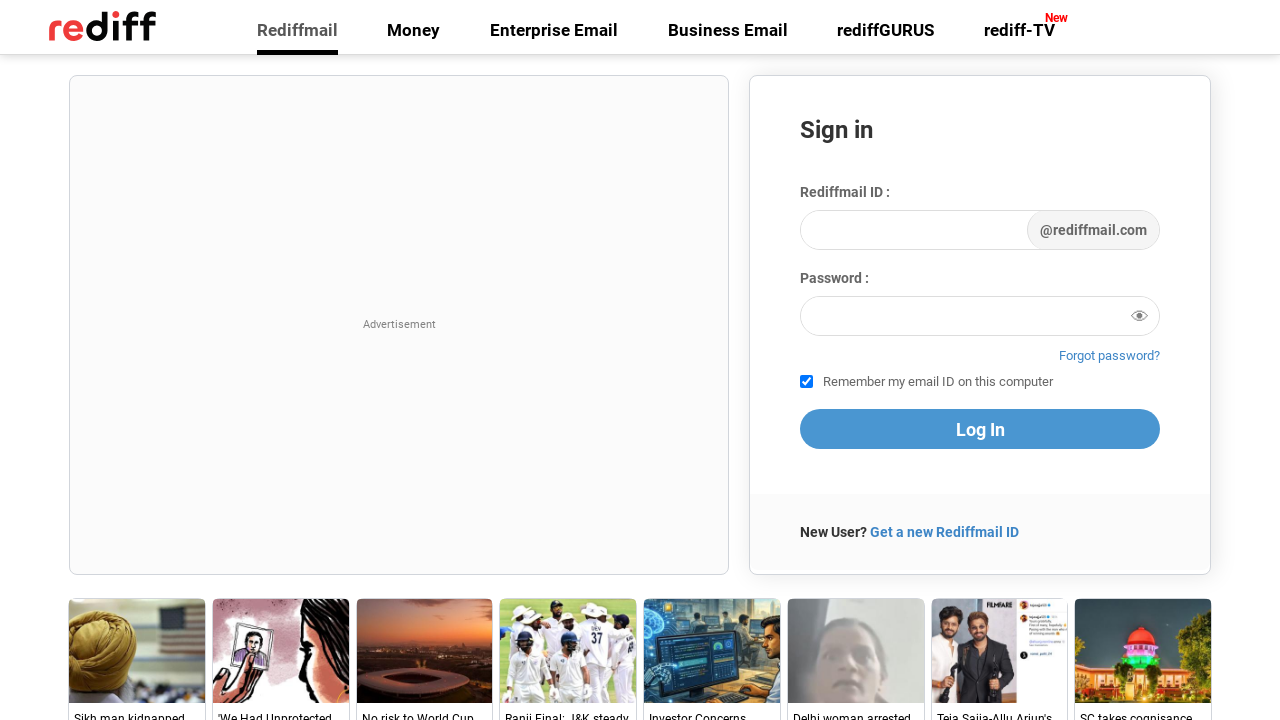

Set expected title for comparison
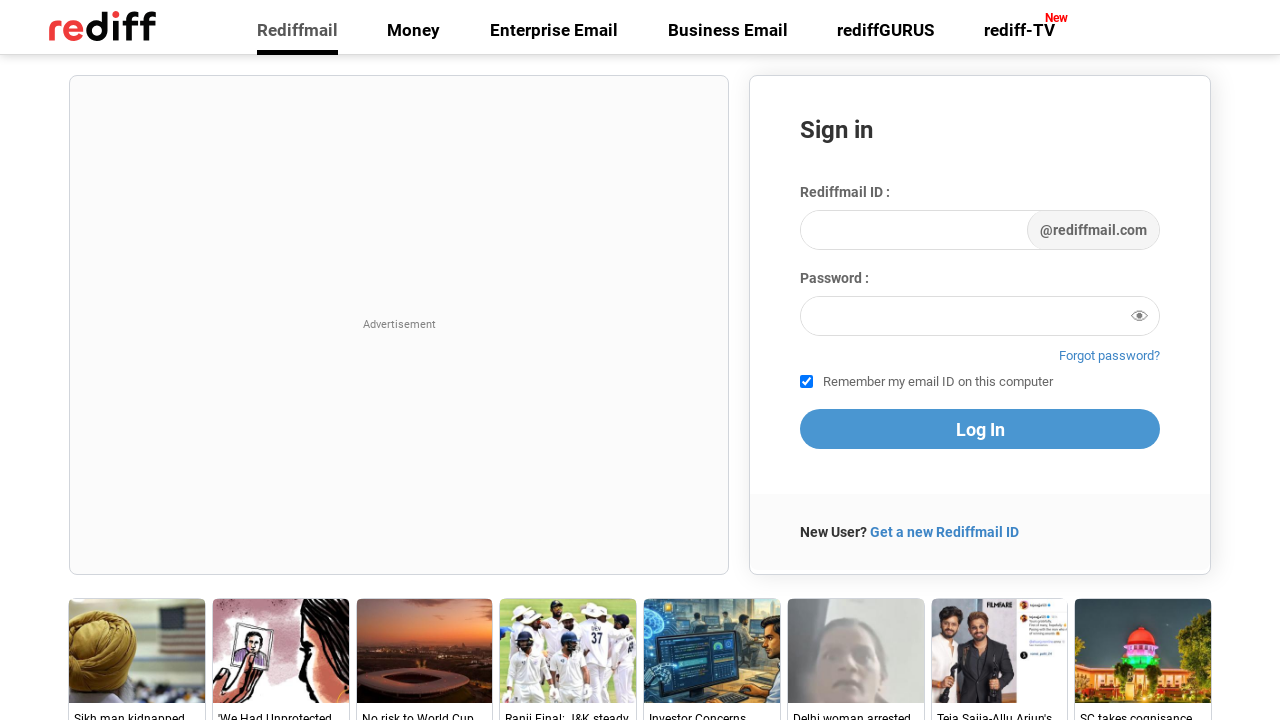

Waited 2 seconds for page to fully load
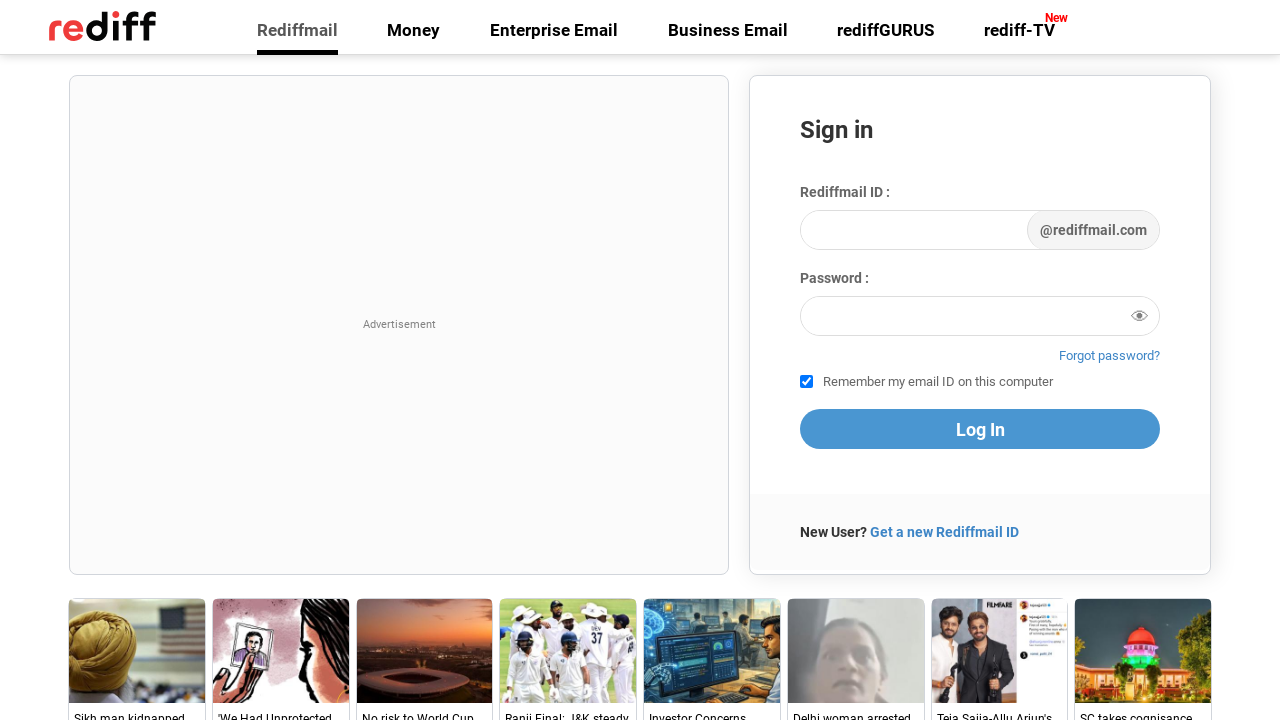

Title mismatch detected: expected 'Rediffmail_Invalid' but got 'Rediffmail - Free Email for Login with Secure Access'
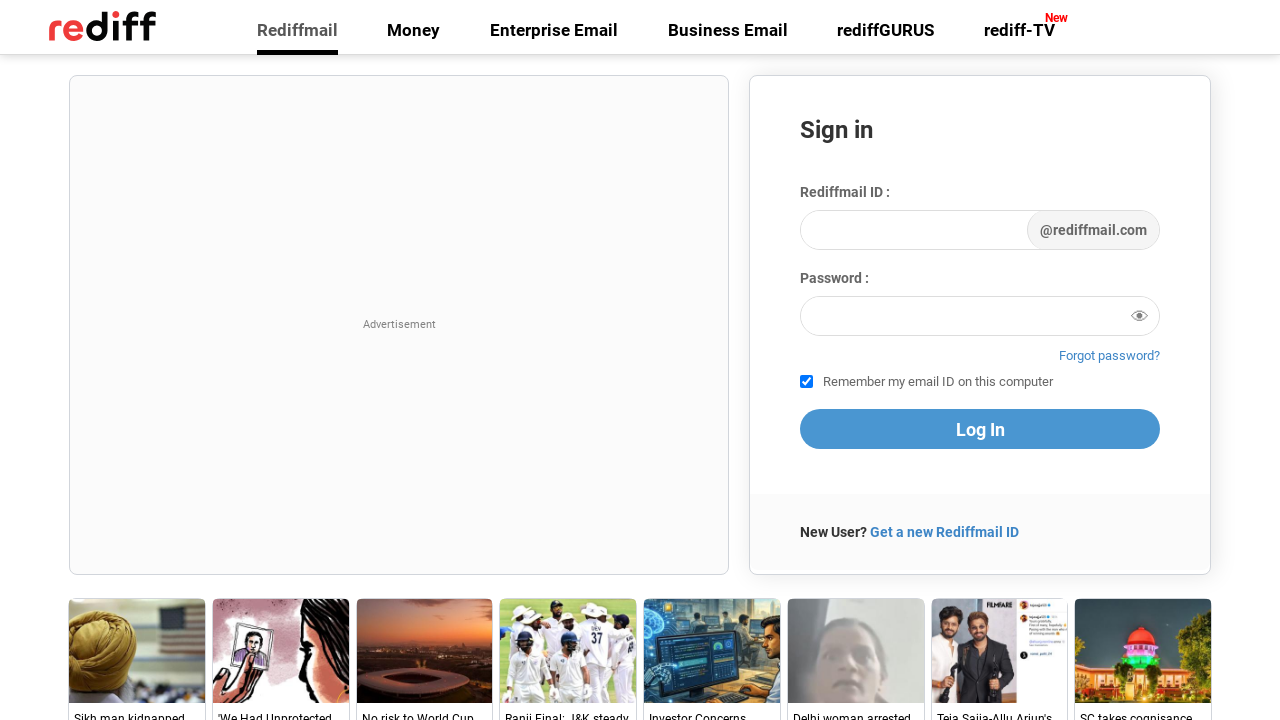

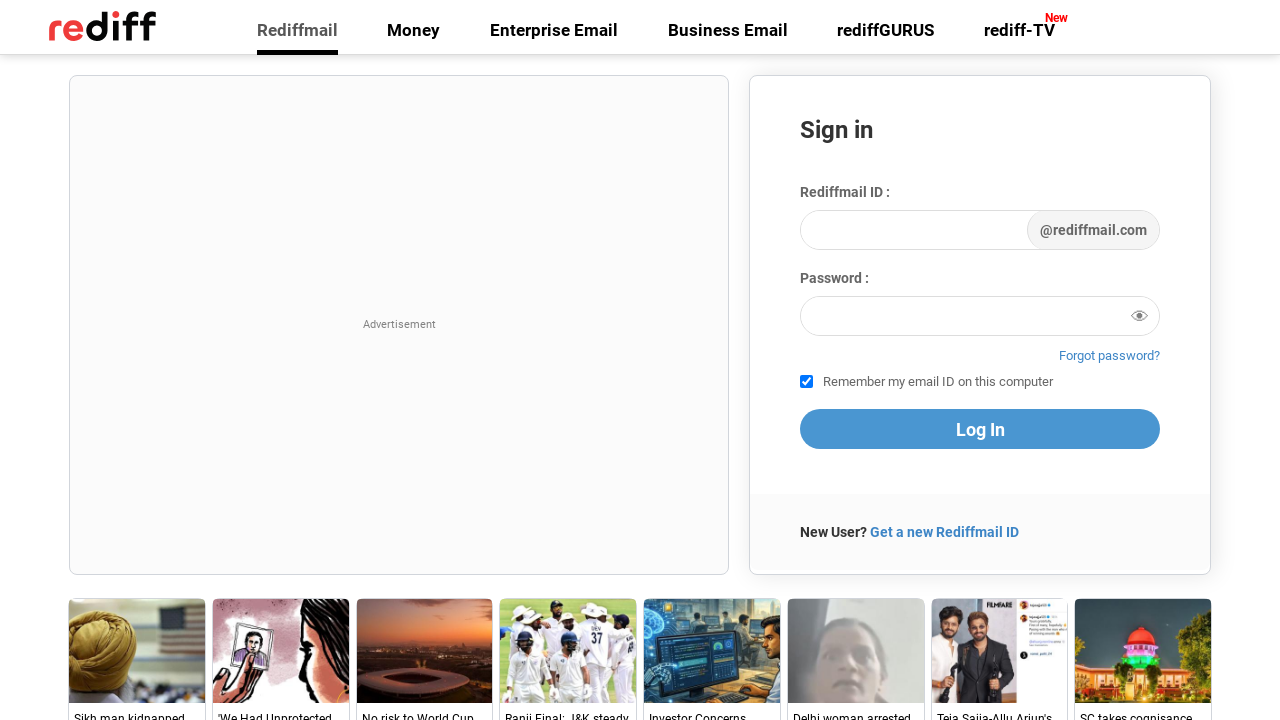